Tests radio button functionality by clicking on Yes, Impressive, and No radio buttons and verifying the selection results.

Starting URL: https://demoqa.com/radio-button

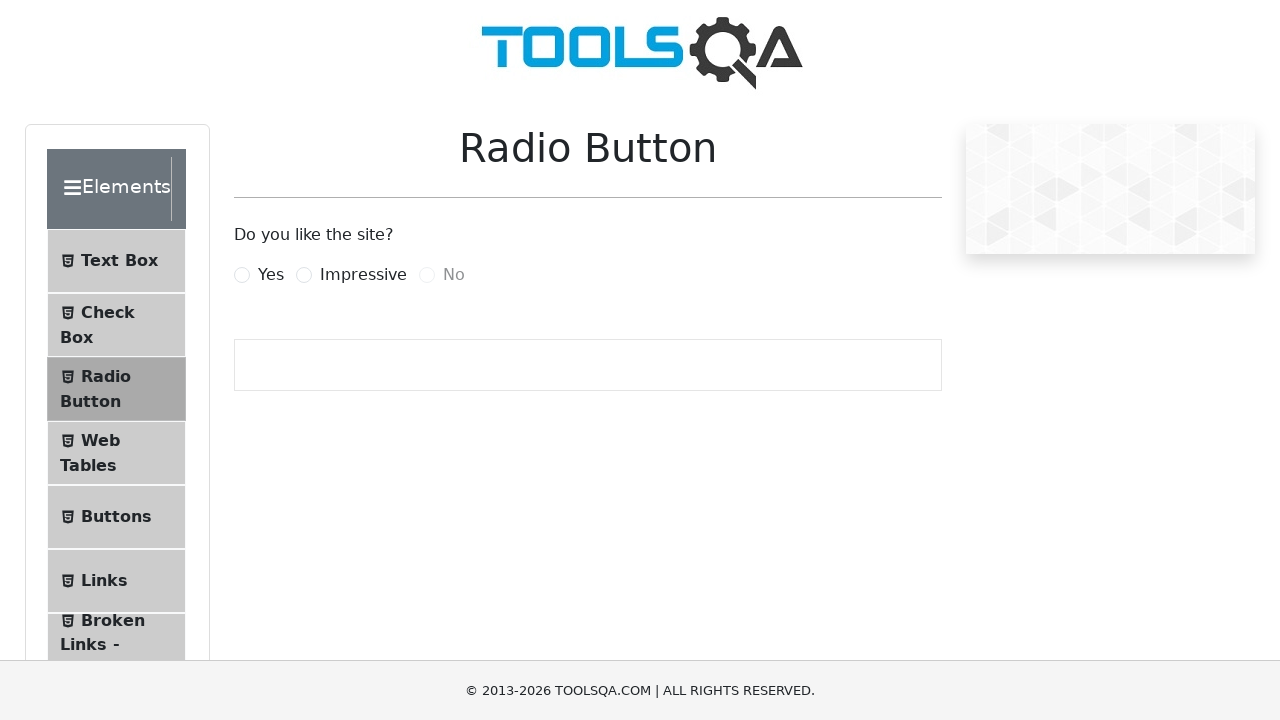

Clicked the 'Yes' radio button at (271, 275) on label[for='yesRadio']
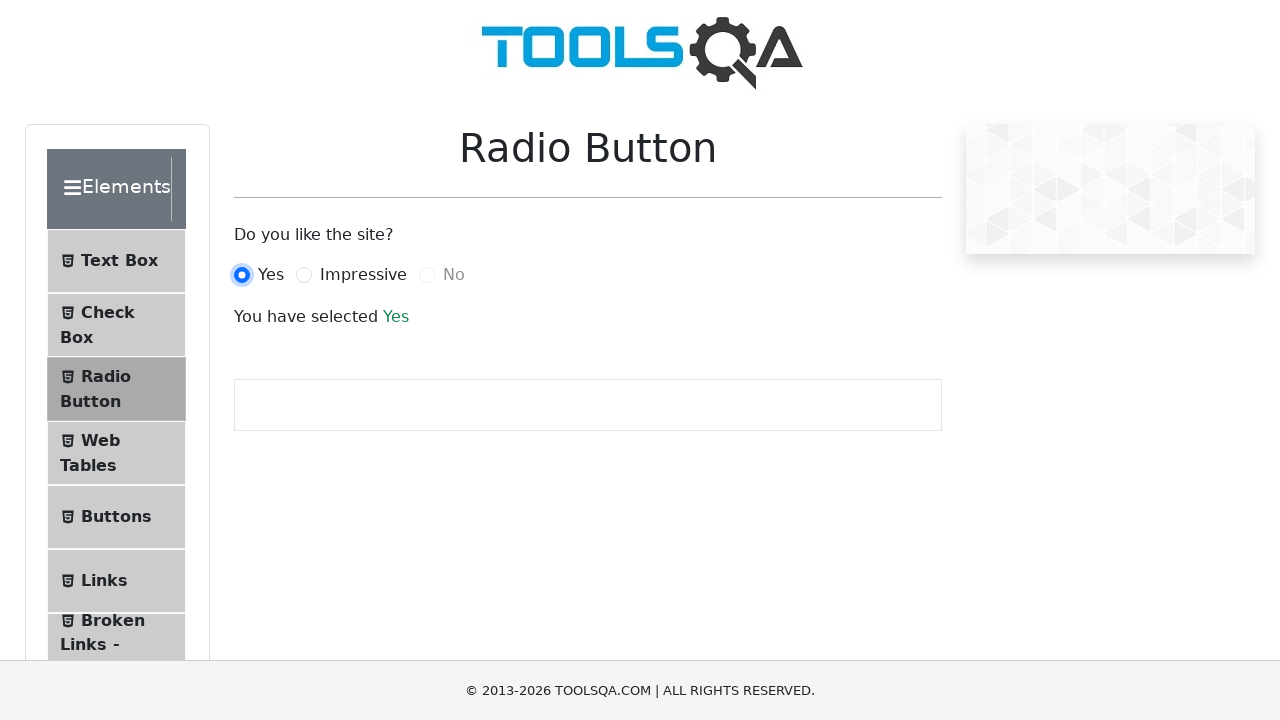

Verified 'Yes' is selected
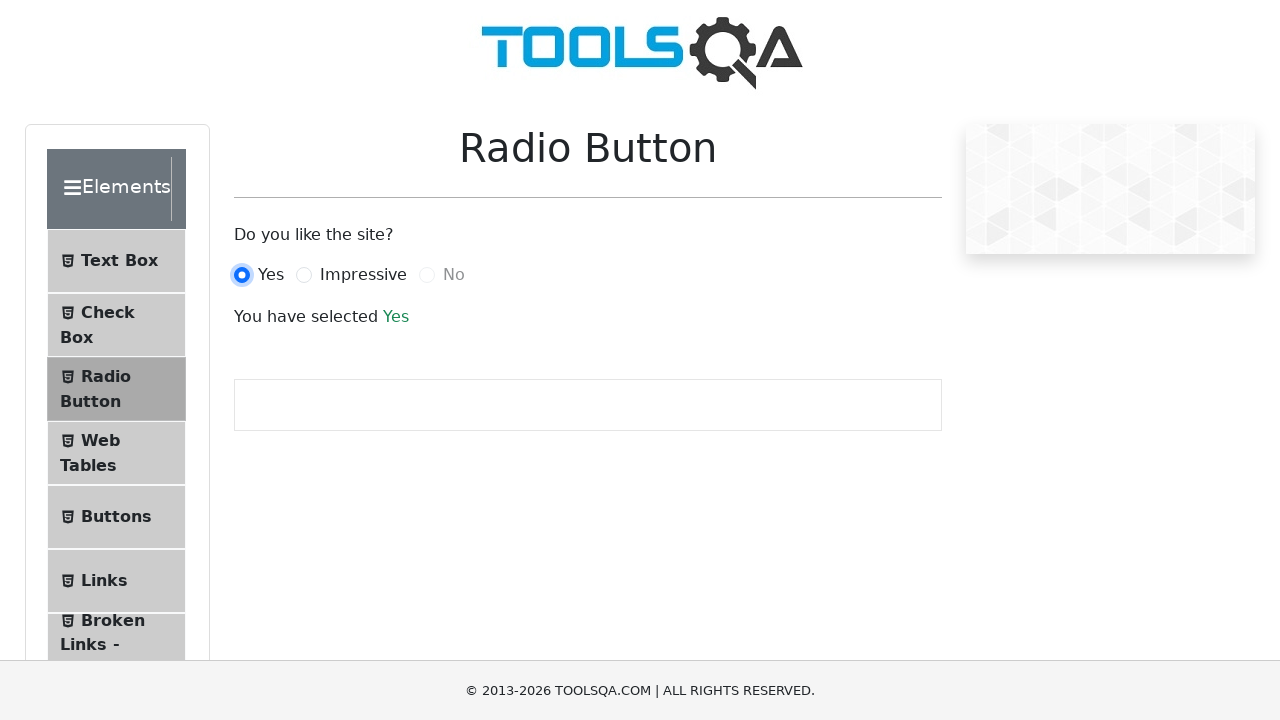

Clicked the 'Impressive' radio button at (363, 275) on label[for='impressiveRadio']
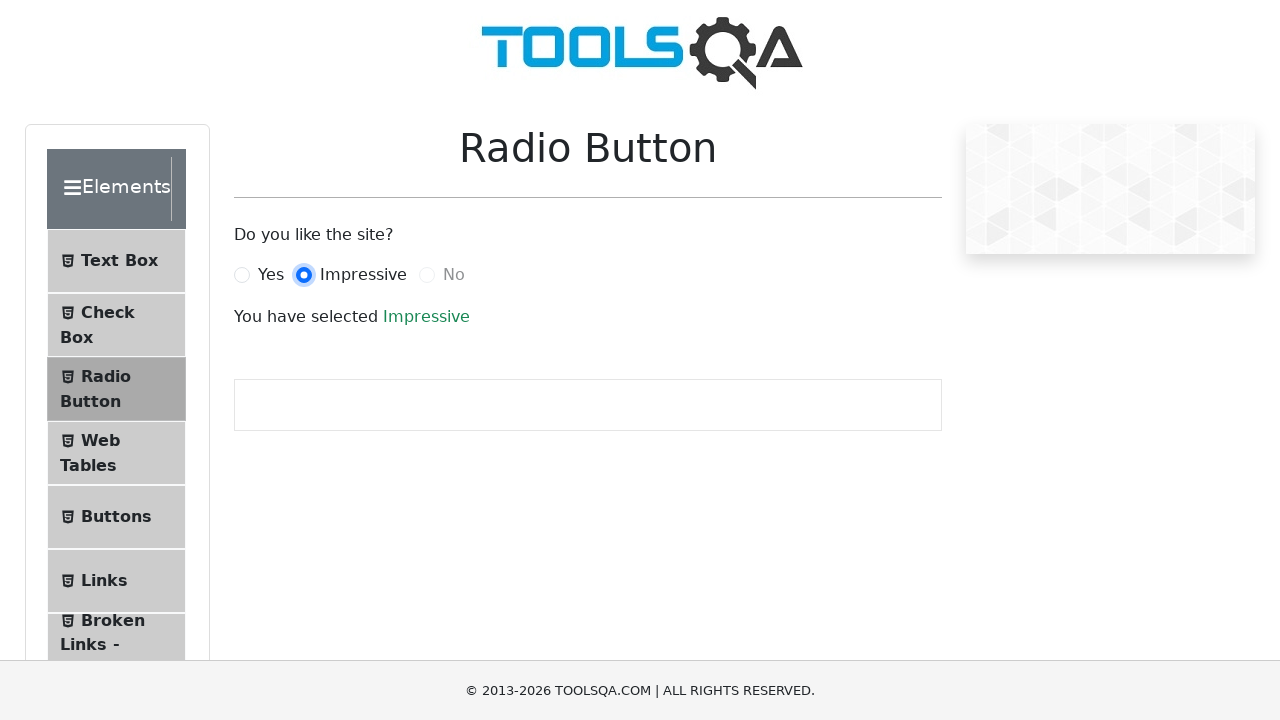

Verified 'Impressive' is selected
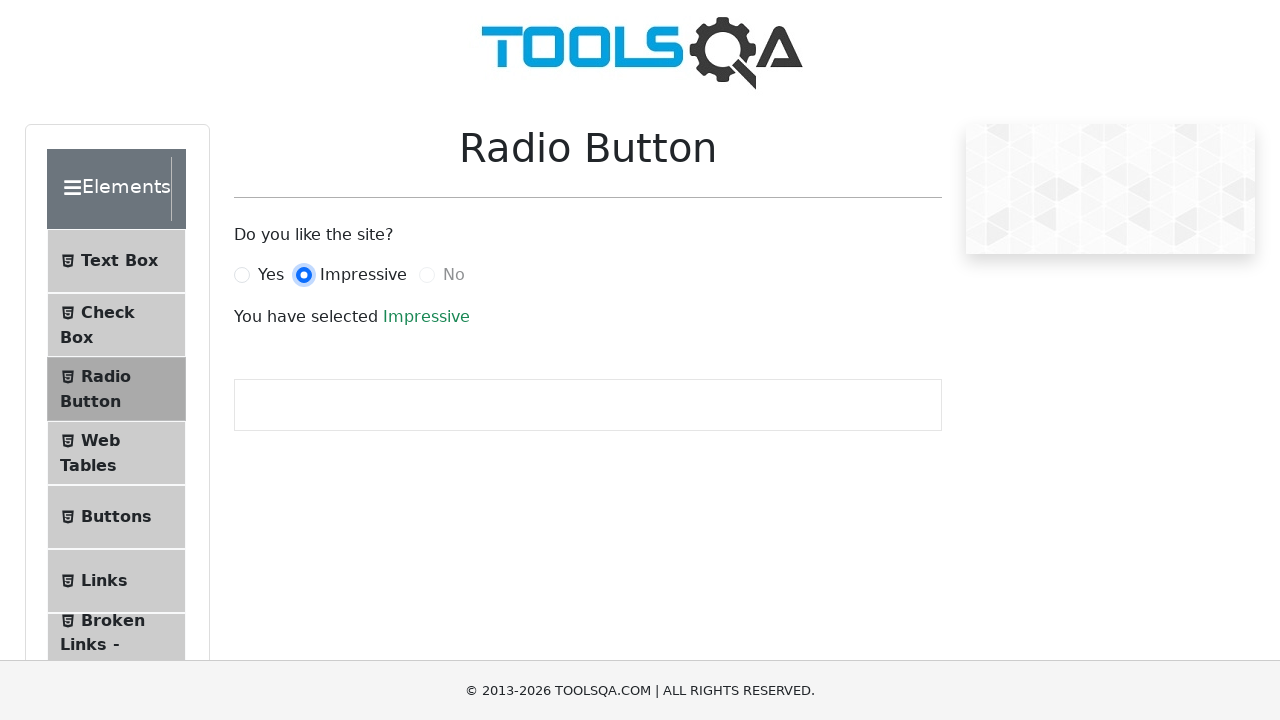

Verified 'No' radio button is disabled
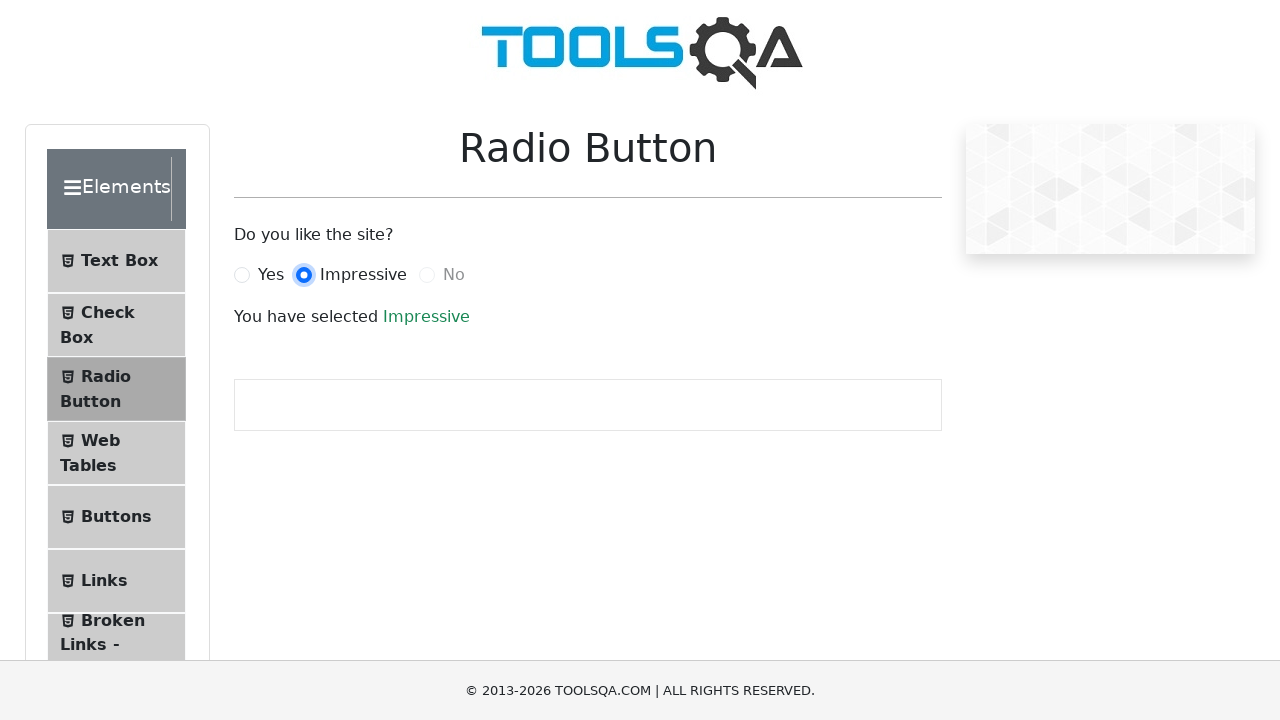

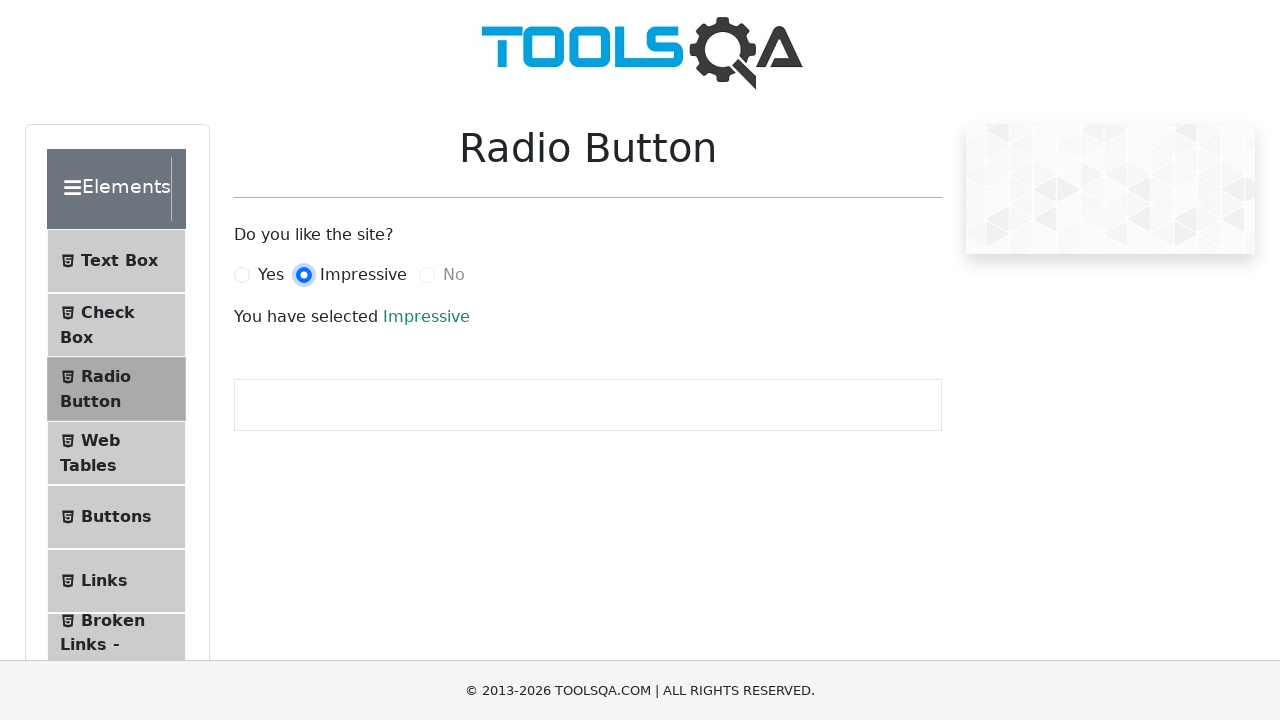